Tests the context menu functionality by navigating to the context menu page, right-clicking on a designated area, and handling the resulting alert.

Starting URL: https://the-internet.herokuapp.com/

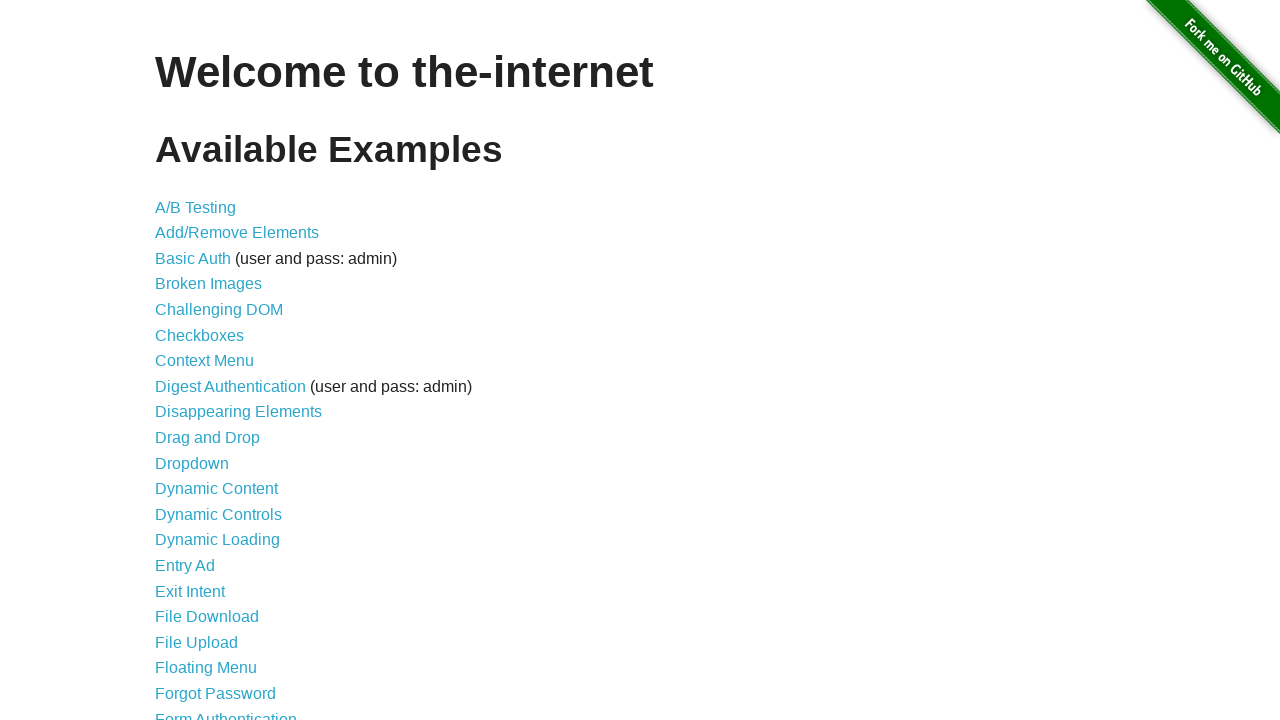

Clicked on Context Menu link at (204, 361) on a:has-text('Context Menu')
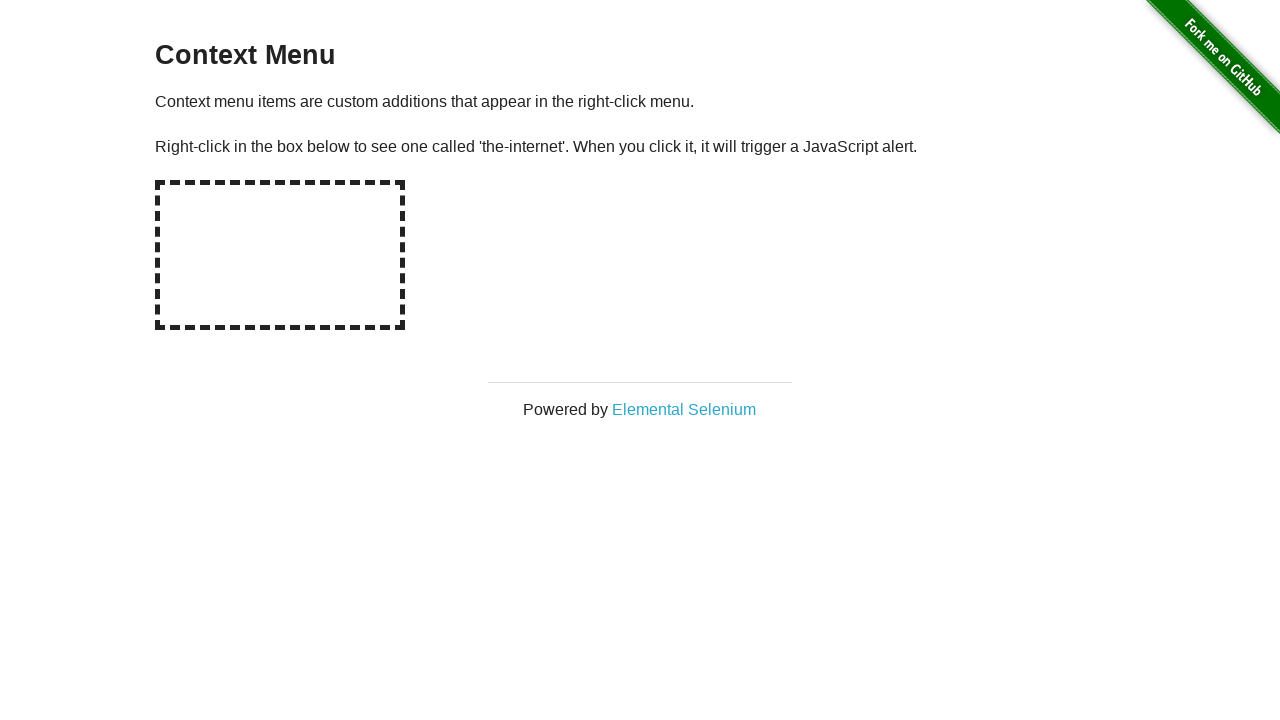

Right-clicked on the hot-spot element at (280, 255) on #hot-spot
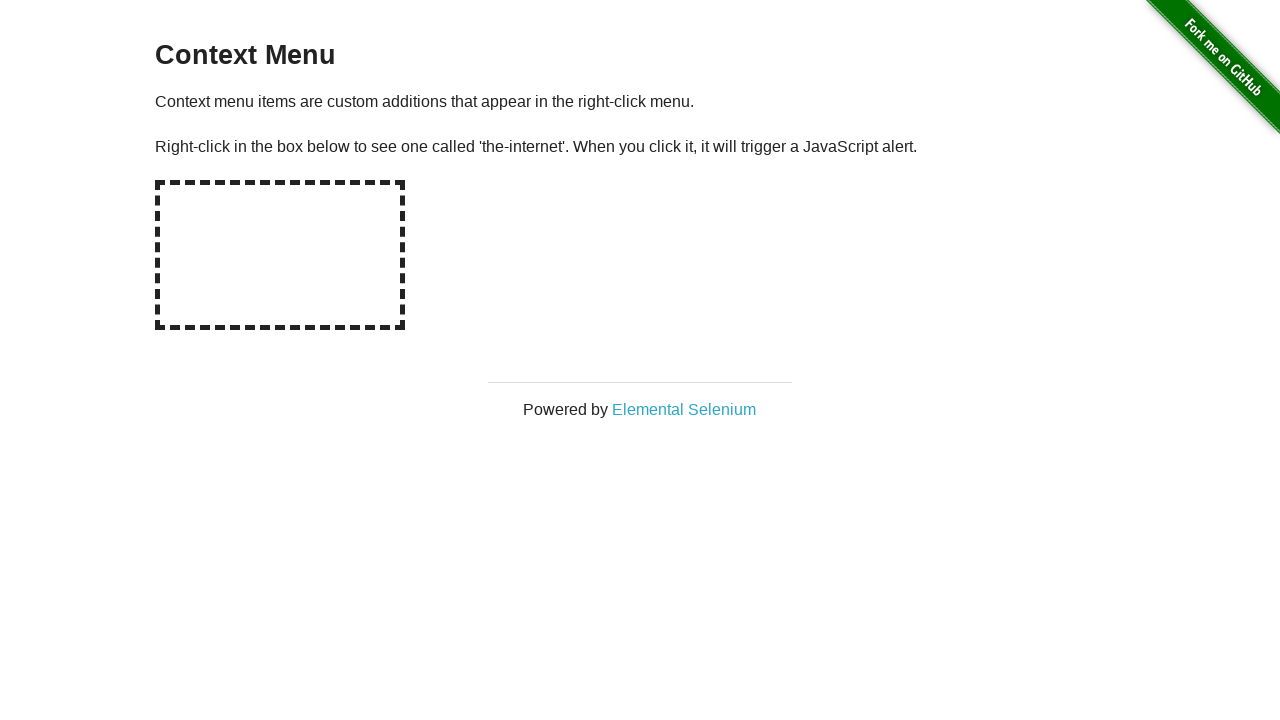

Set up dialog handler to accept alerts
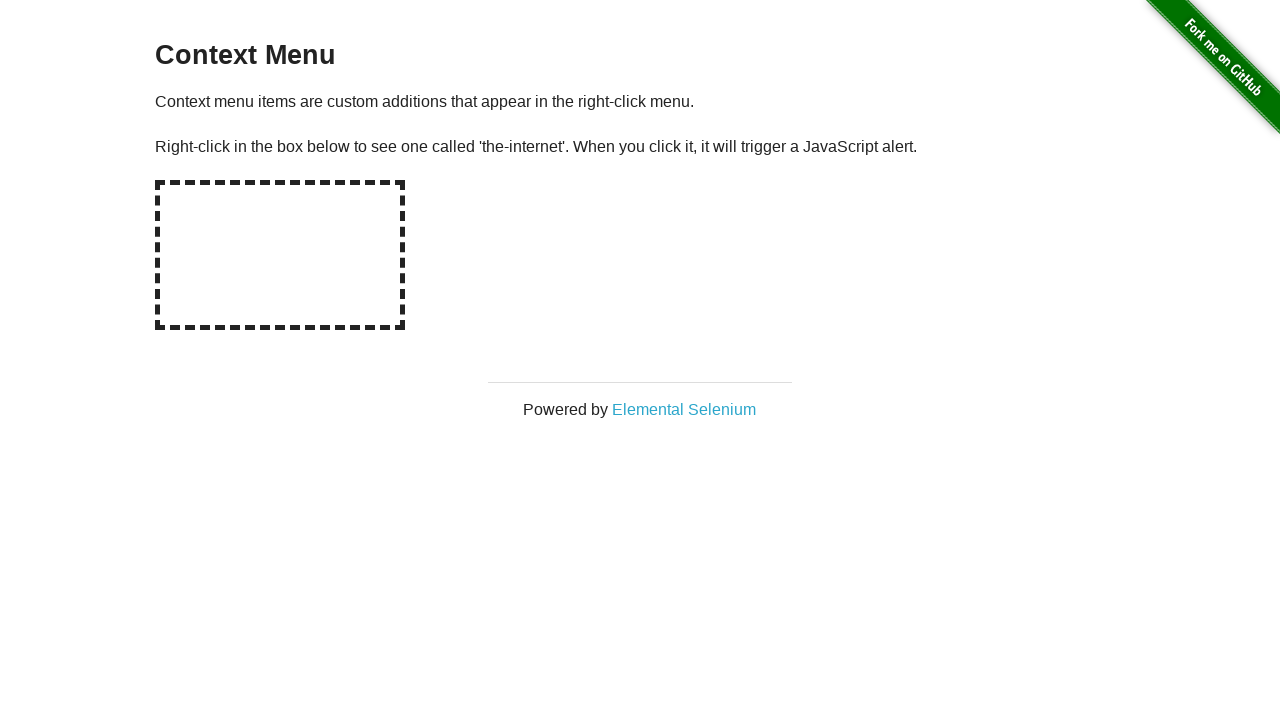

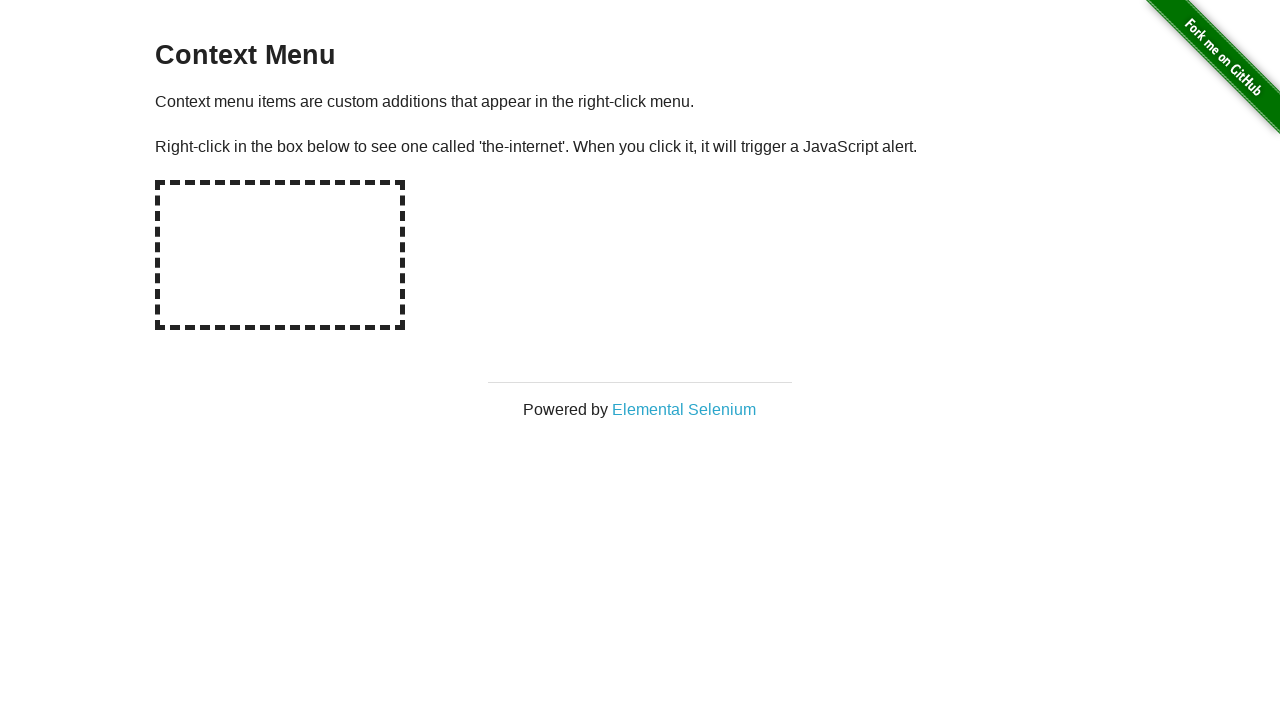